Tests clearing the complete state of all items by checking and then unchecking the toggle all checkbox

Starting URL: https://demo.playwright.dev/todomvc

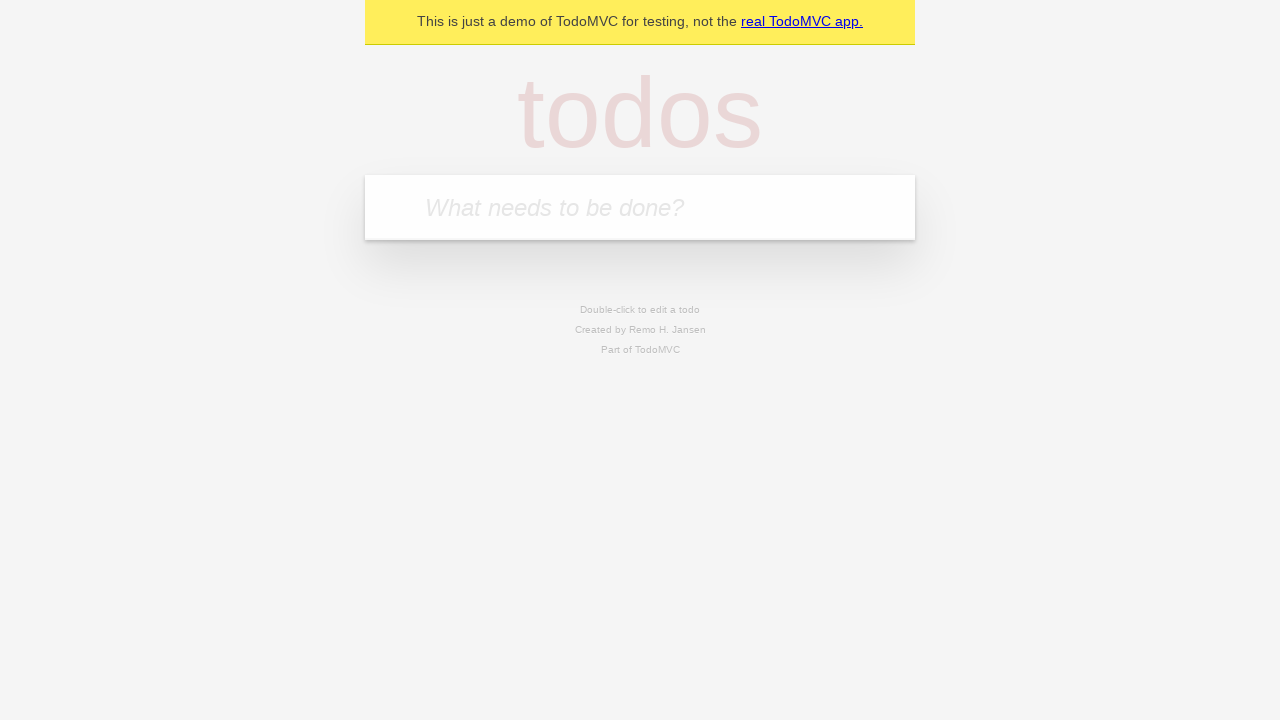

Filled todo input field with 'buy some cheese' on internal:attr=[placeholder="What needs to be done?"i]
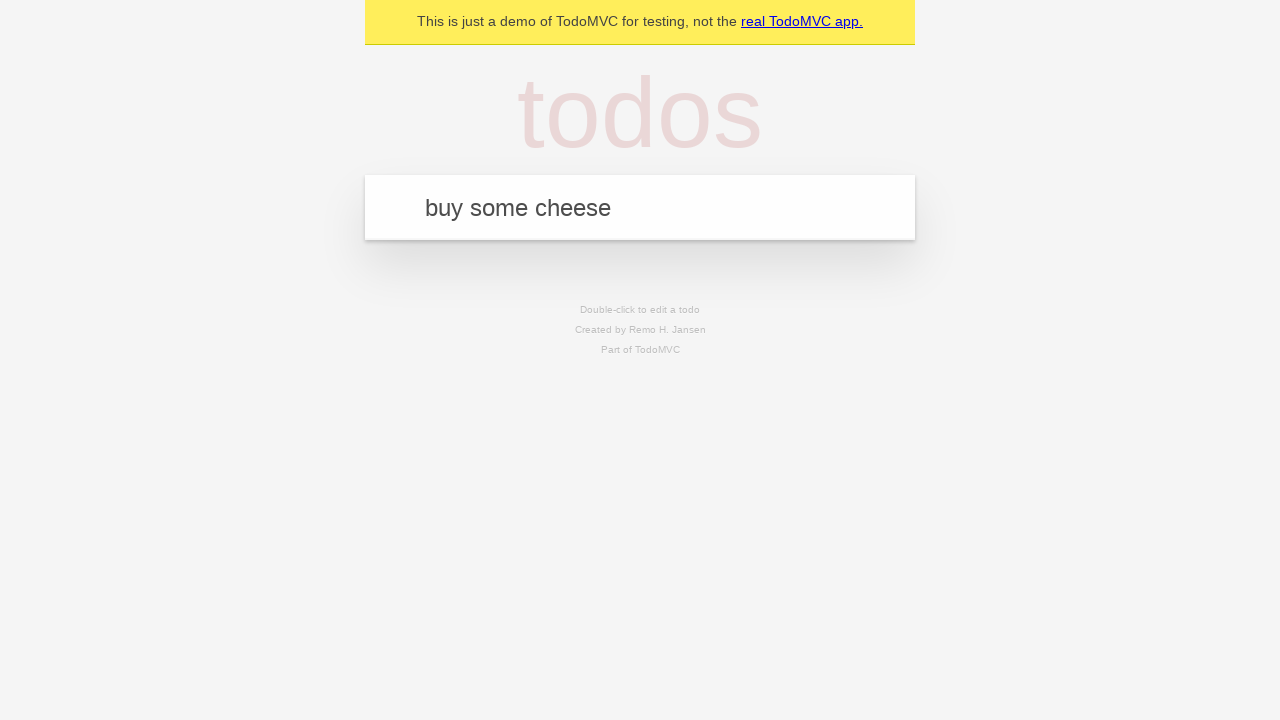

Pressed Enter to add 'buy some cheese' to todo list on internal:attr=[placeholder="What needs to be done?"i]
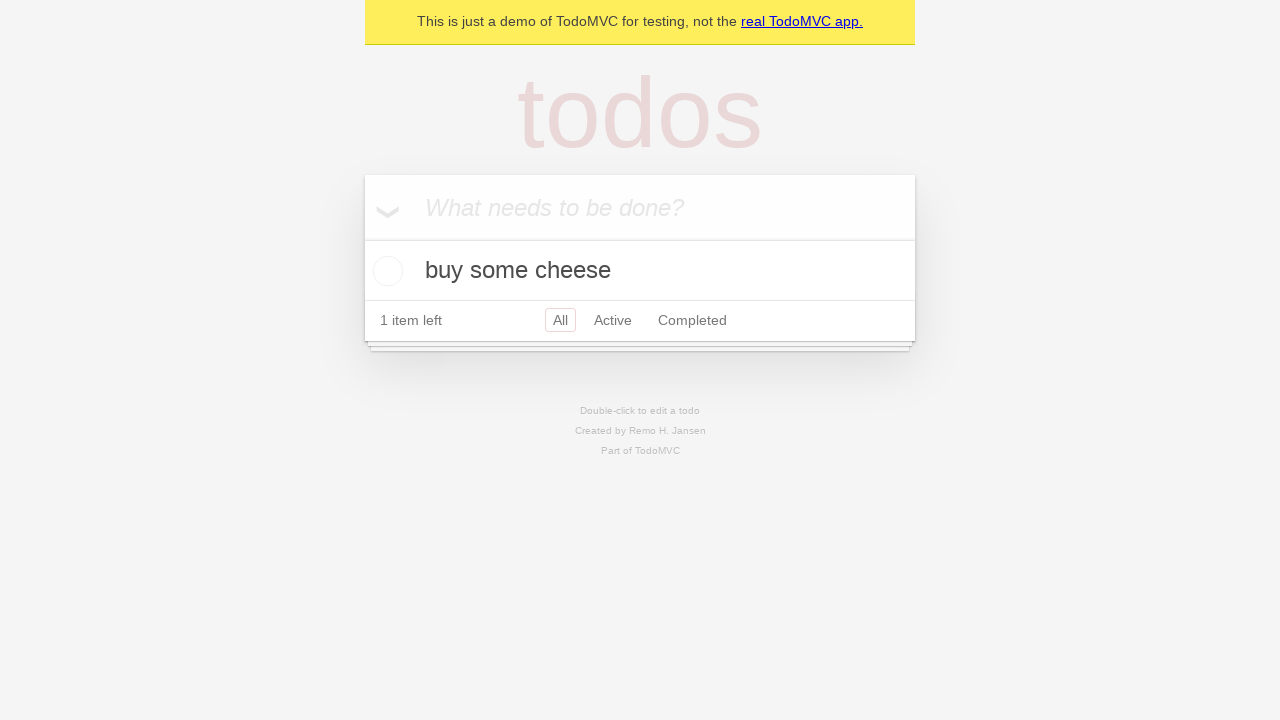

Filled todo input field with 'feed the cat' on internal:attr=[placeholder="What needs to be done?"i]
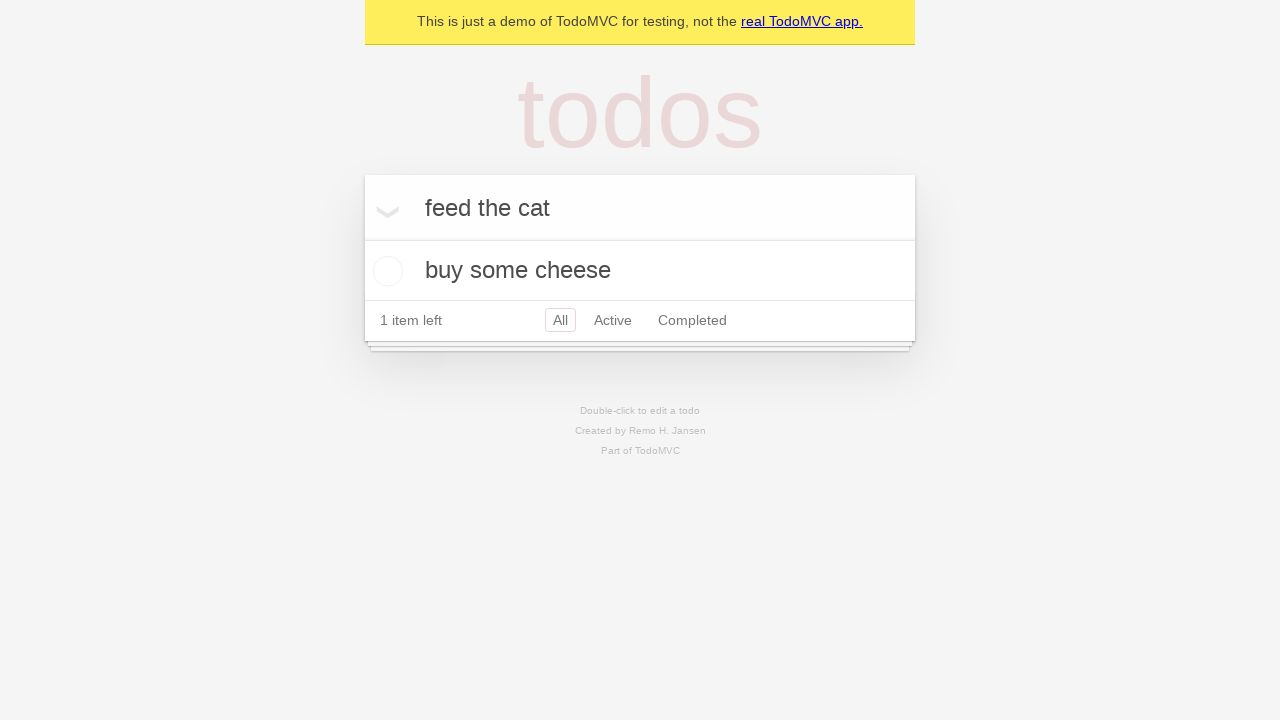

Pressed Enter to add 'feed the cat' to todo list on internal:attr=[placeholder="What needs to be done?"i]
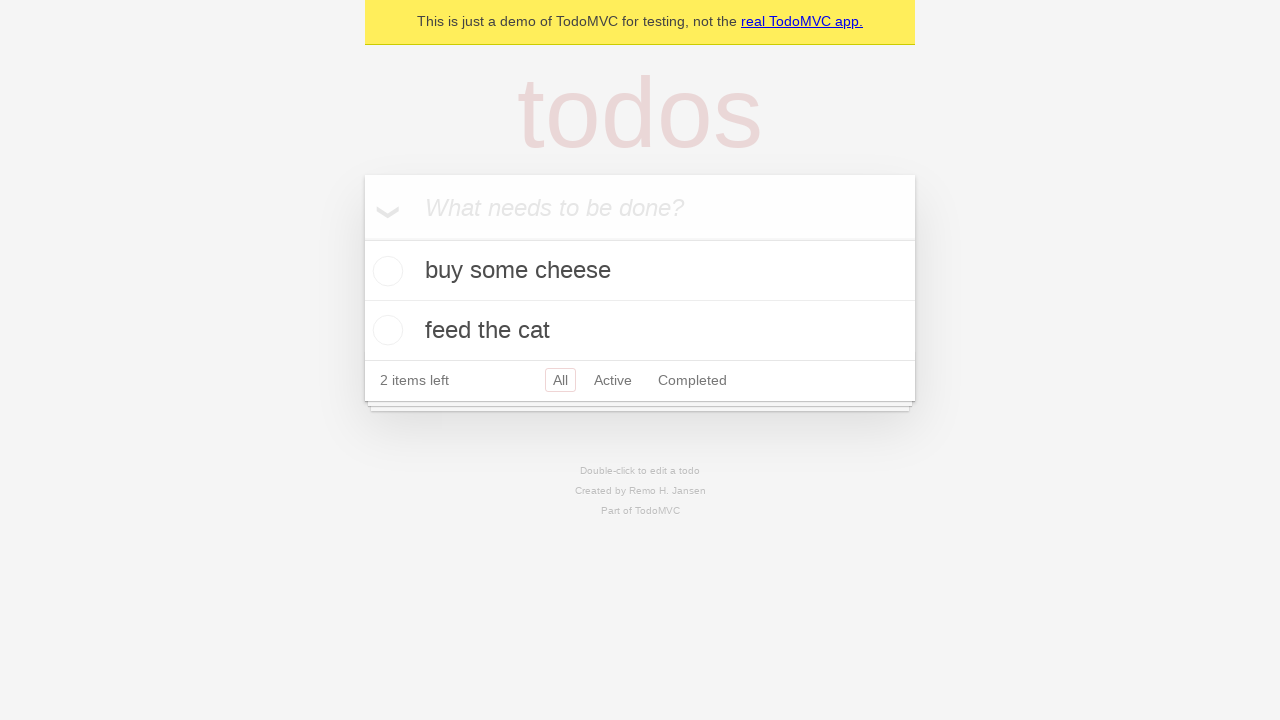

Filled todo input field with 'book a doctors appointment' on internal:attr=[placeholder="What needs to be done?"i]
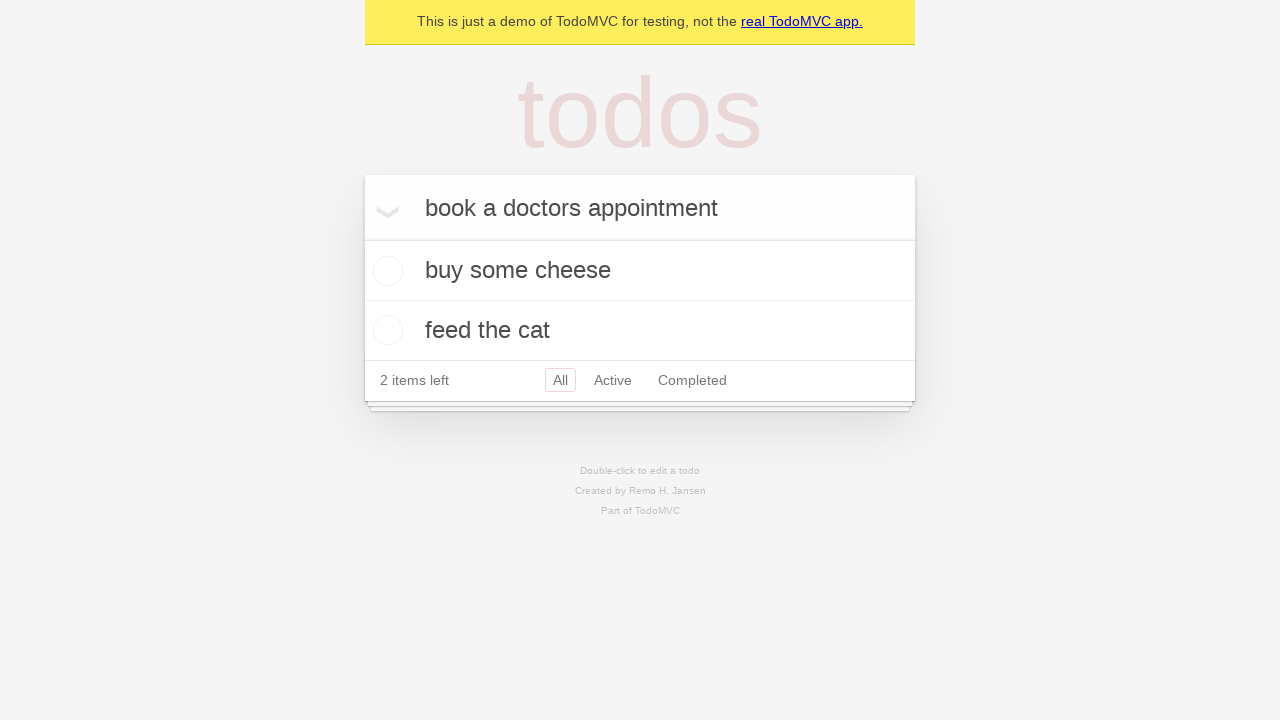

Pressed Enter to add 'book a doctors appointment' to todo list on internal:attr=[placeholder="What needs to be done?"i]
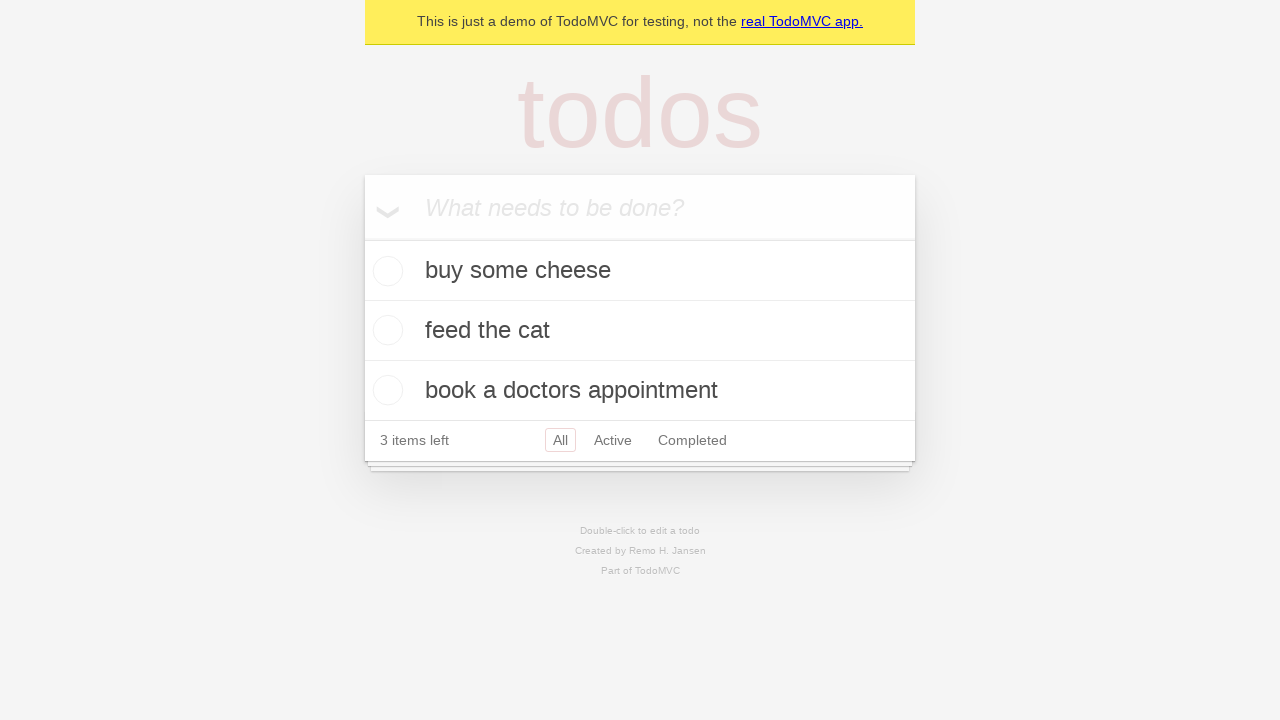

Waited for all 3 todo items to load
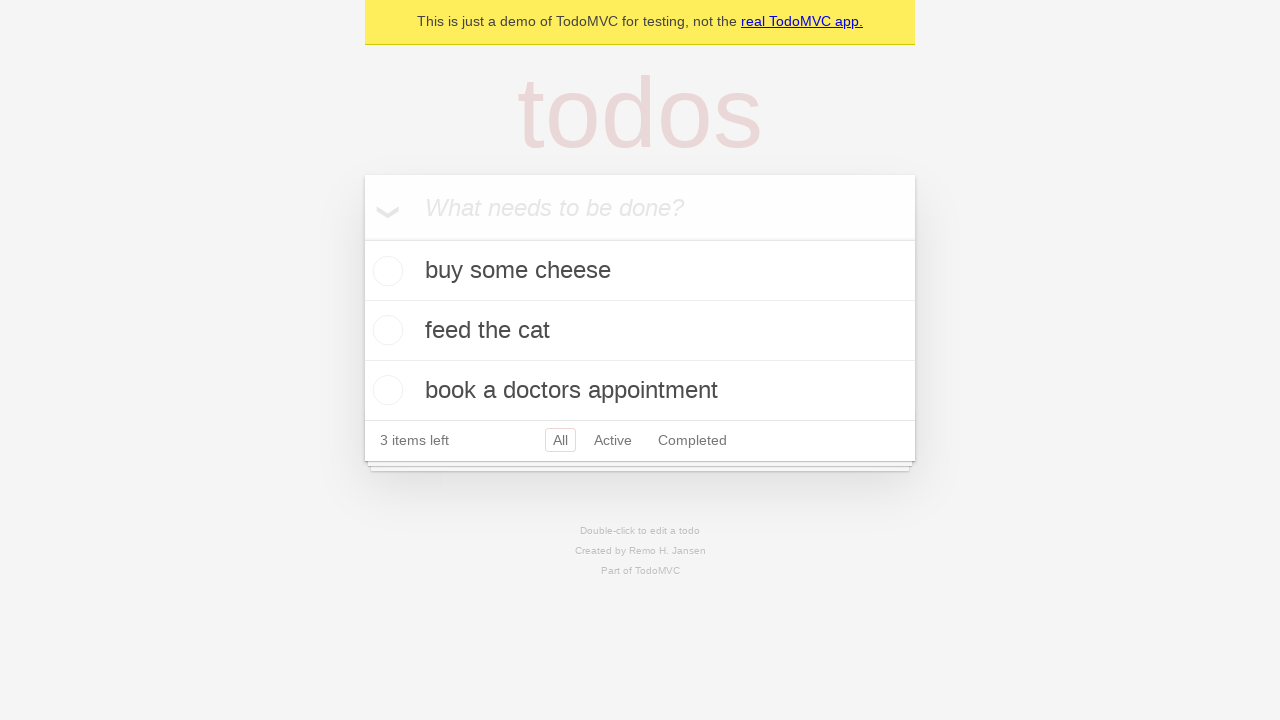

Checked the toggle all checkbox to mark all items as complete at (362, 238) on internal:label="Mark all as complete"i
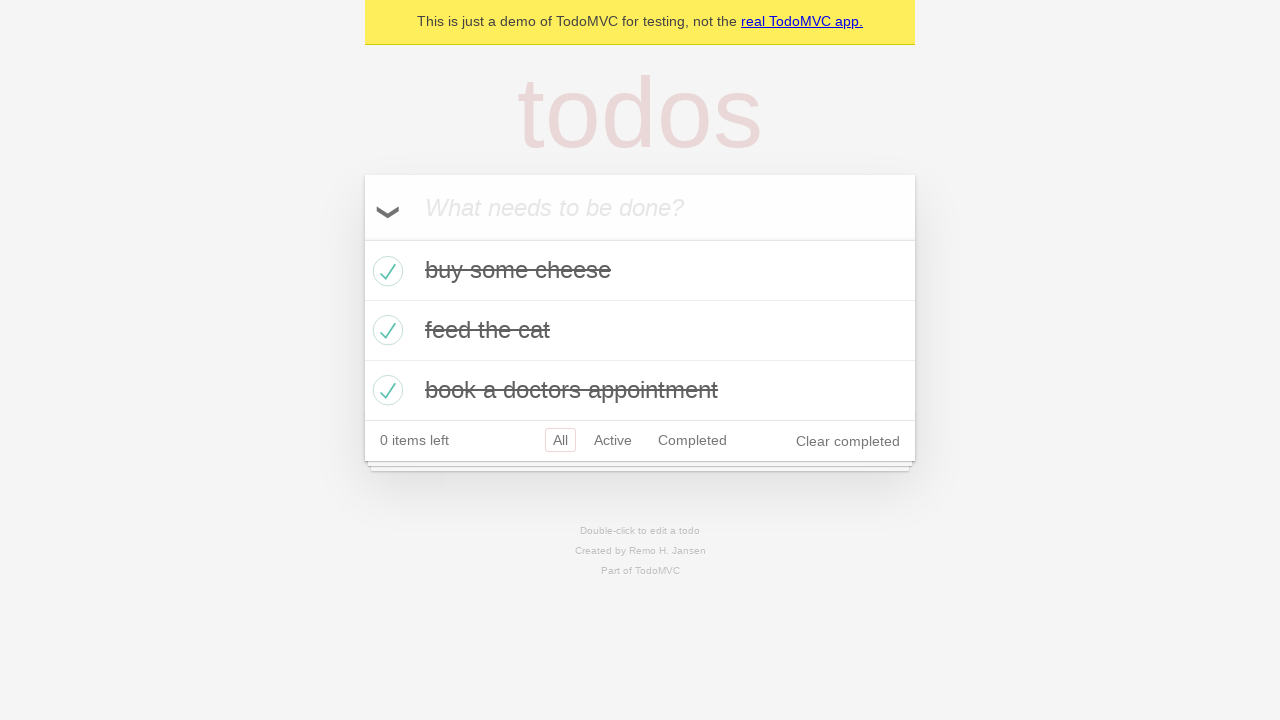

Unchecked the toggle all checkbox to clear the complete state of all items at (362, 238) on internal:label="Mark all as complete"i
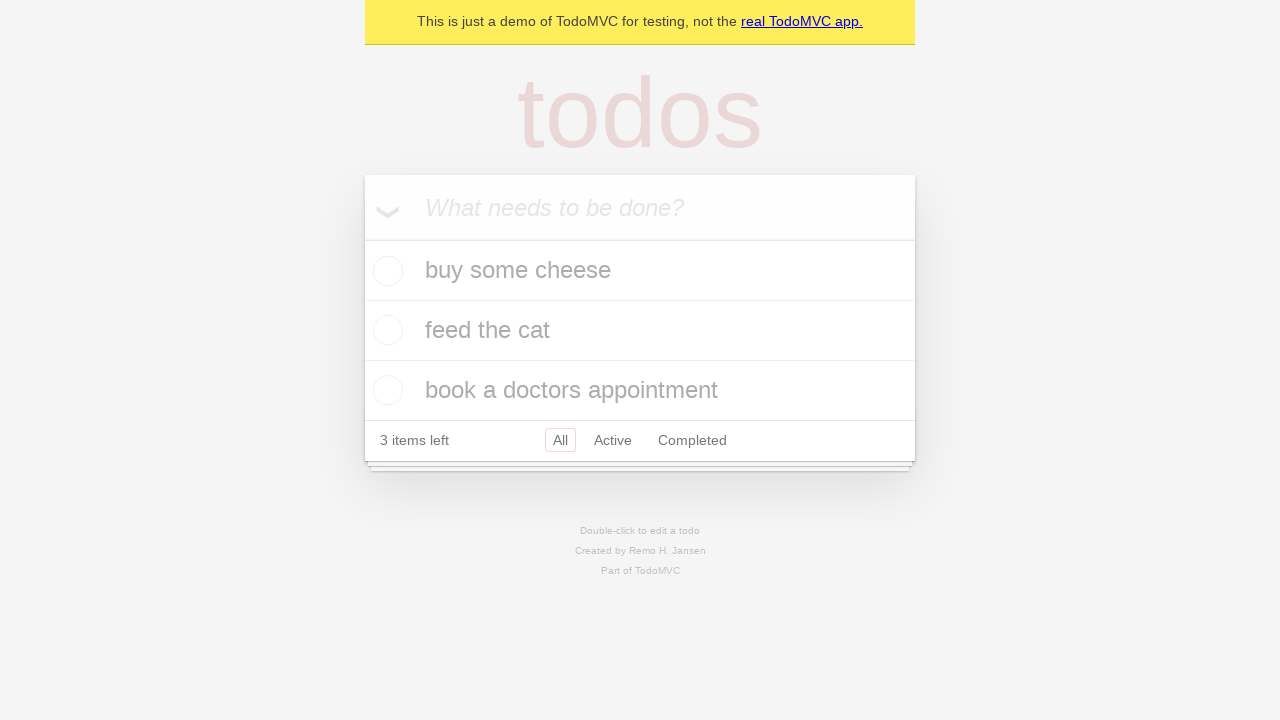

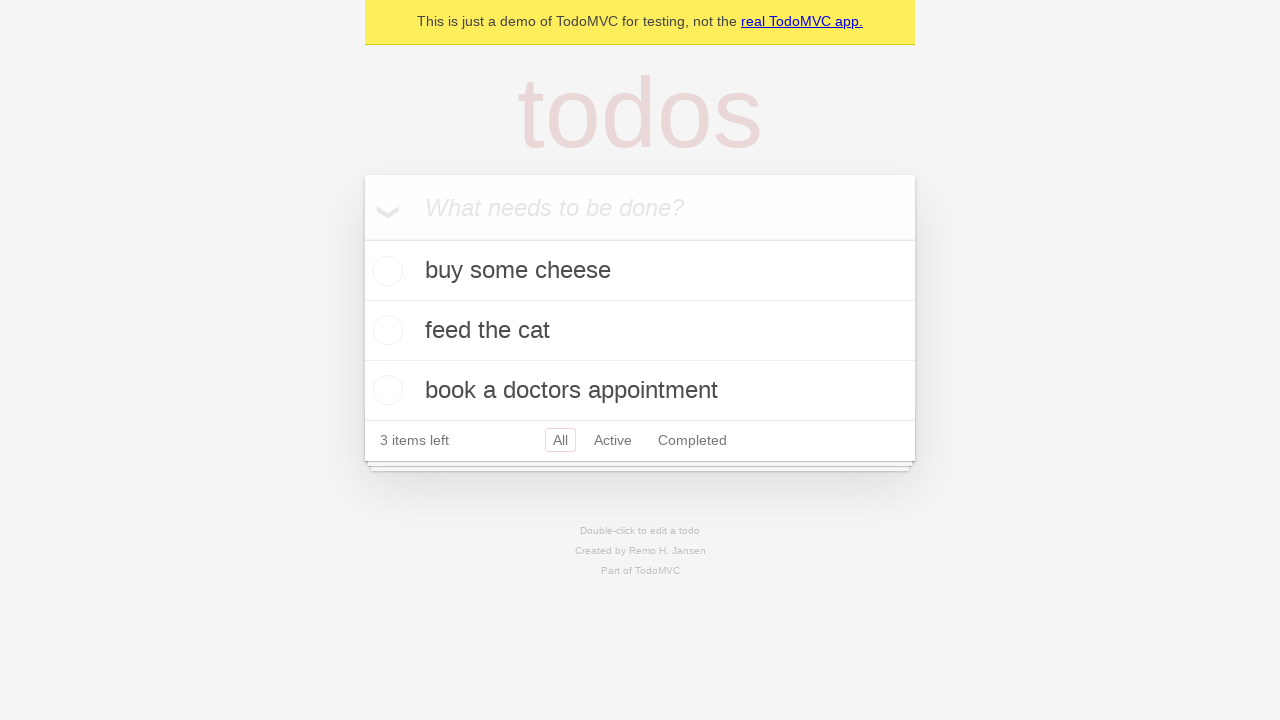